Tests dynamic loading by clicking a start button and waiting for "Hello World!" text to appear

Starting URL: https://automationfc.github.io/dynamic-loading/

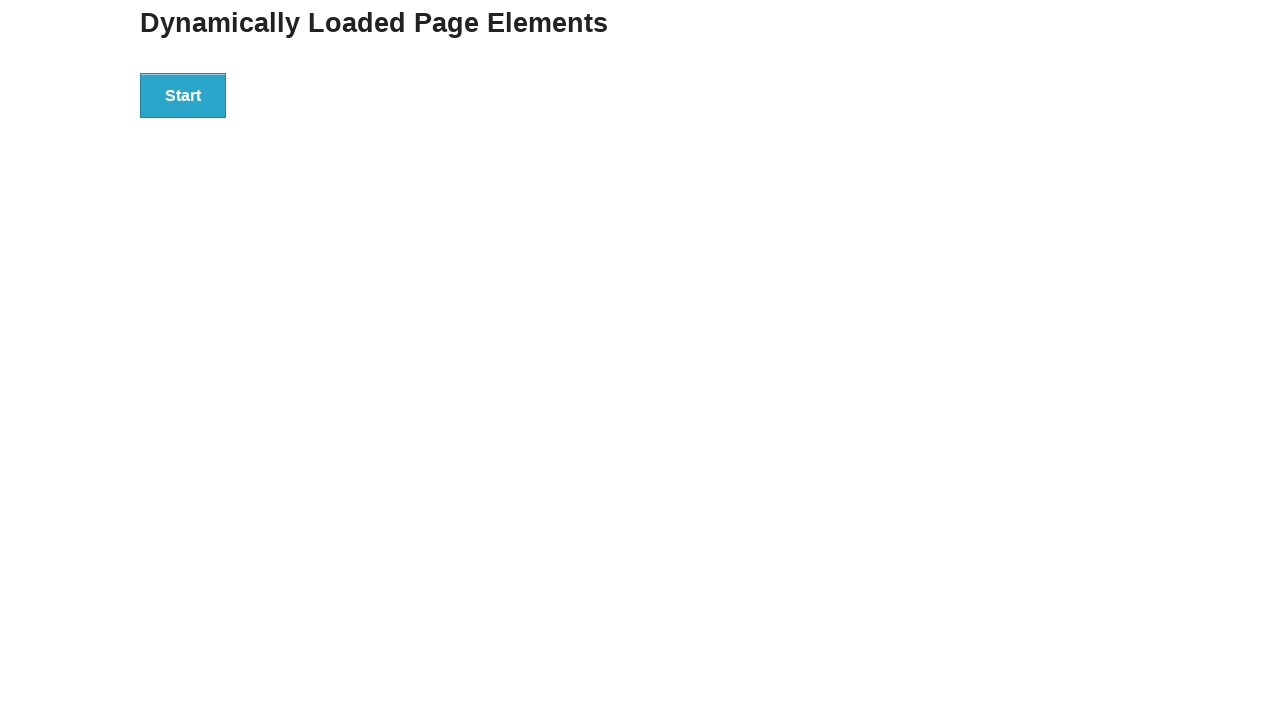

Clicked Start button to trigger dynamic loading at (183, 95) on xpath=//button[text()='Start']
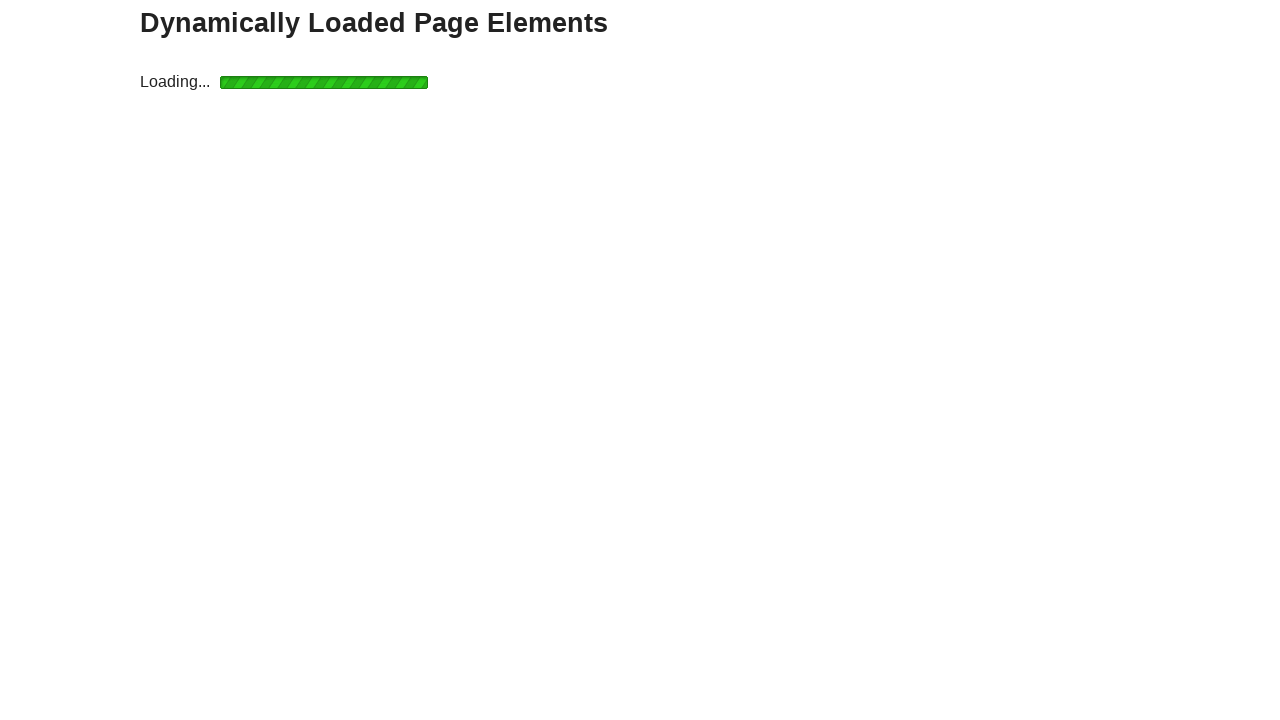

Waited for 'Hello World!' text to appear and become visible
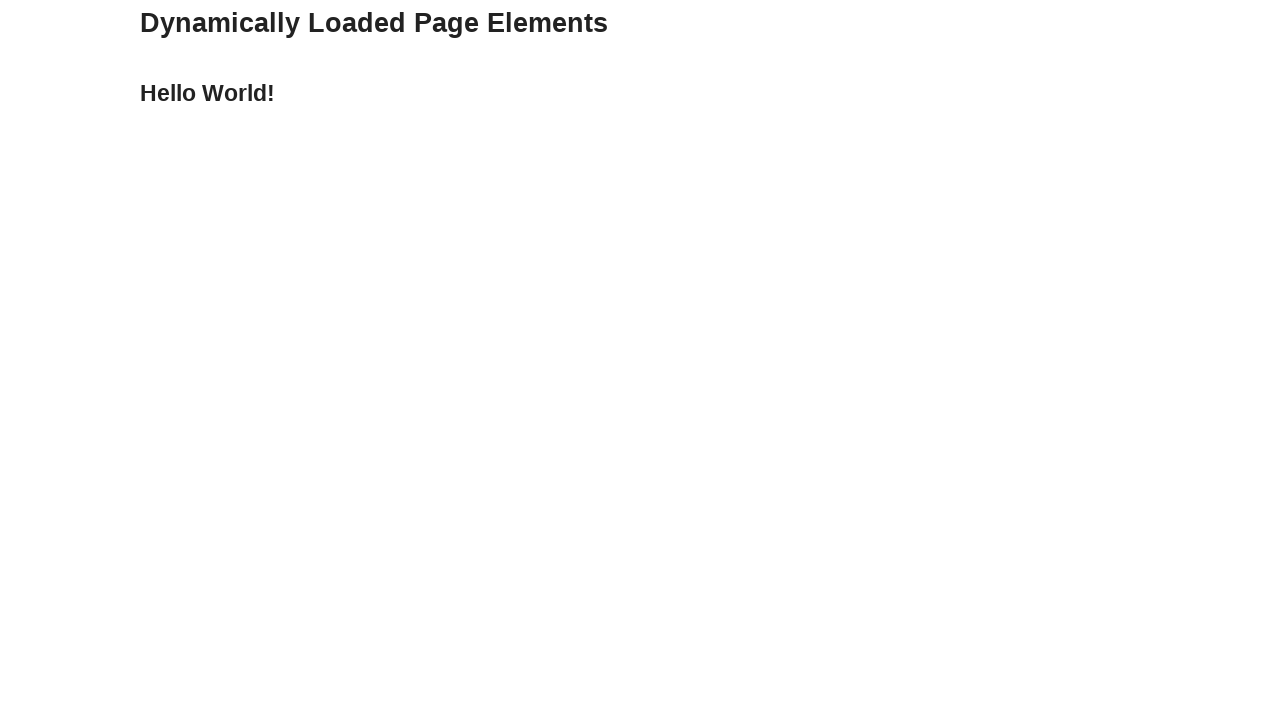

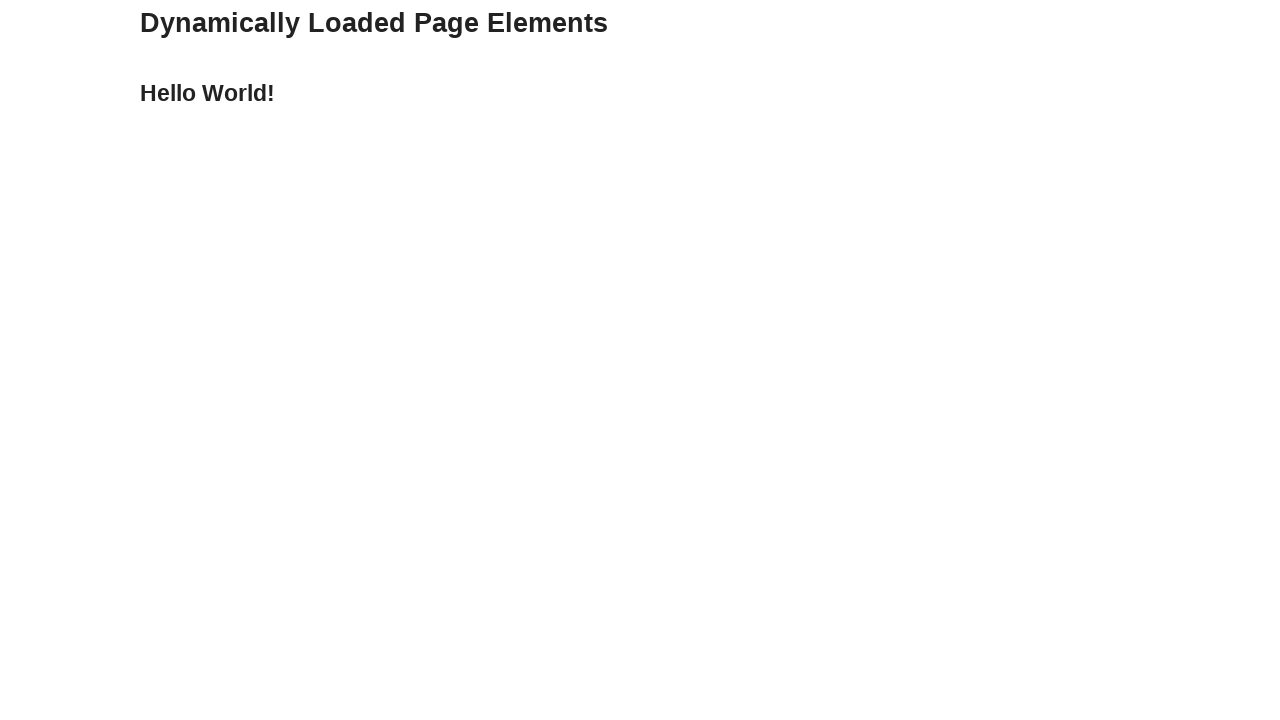